Tests a text box form by filling in name, email, current address, and permanent address fields, then submitting the form and verifying the output.

Starting URL: https://demoqa.com/text-box

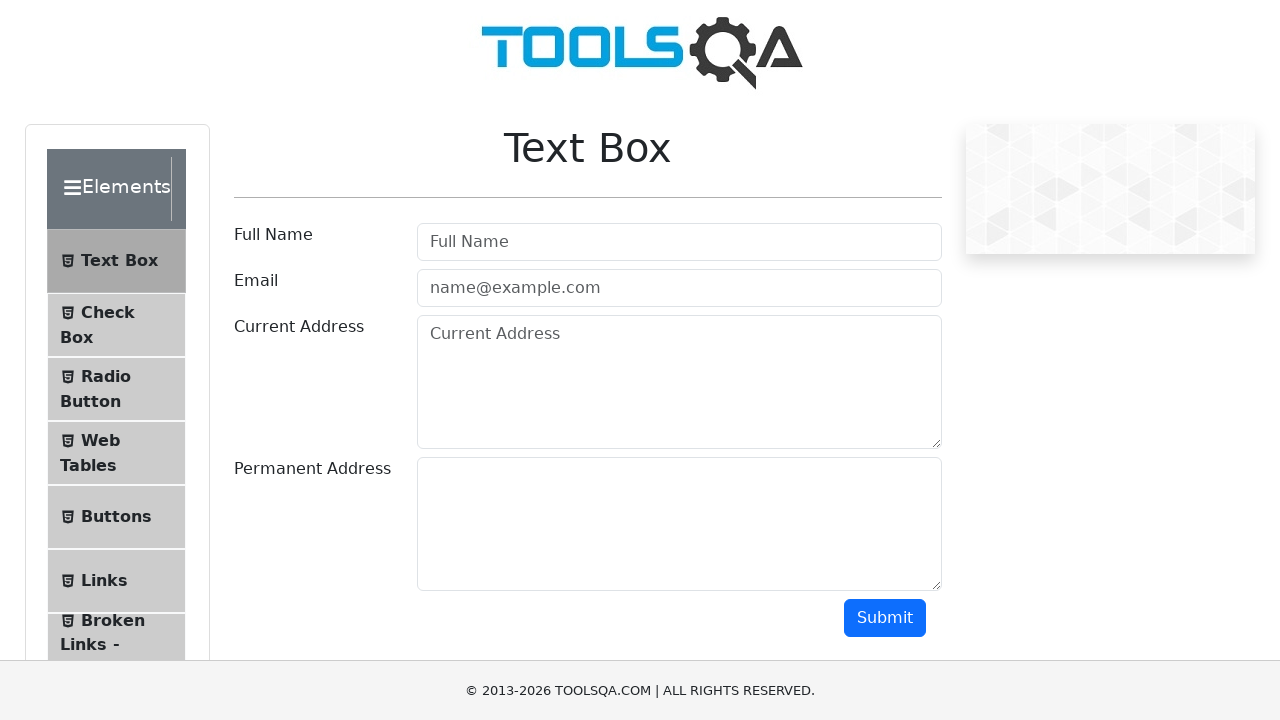

Filled name field with 'Adriano' on #userName
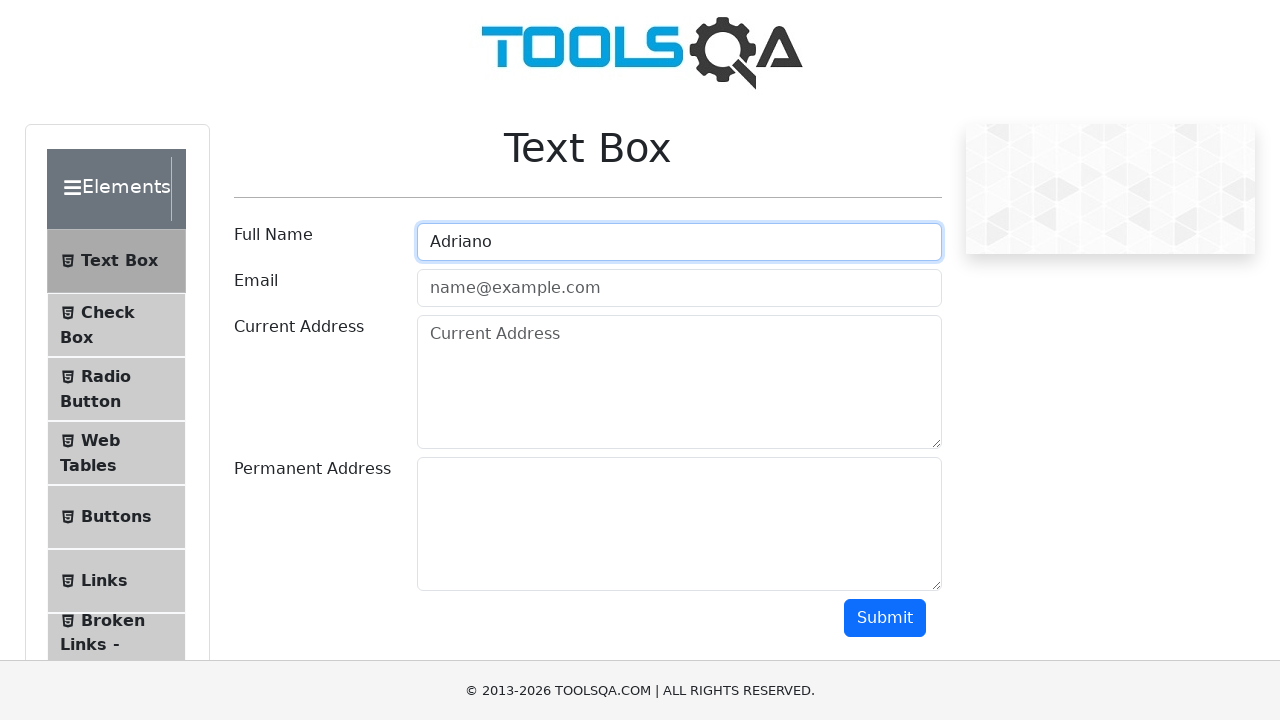

Filled email field with 'adrianopolis@blablabla.com' on #userEmail
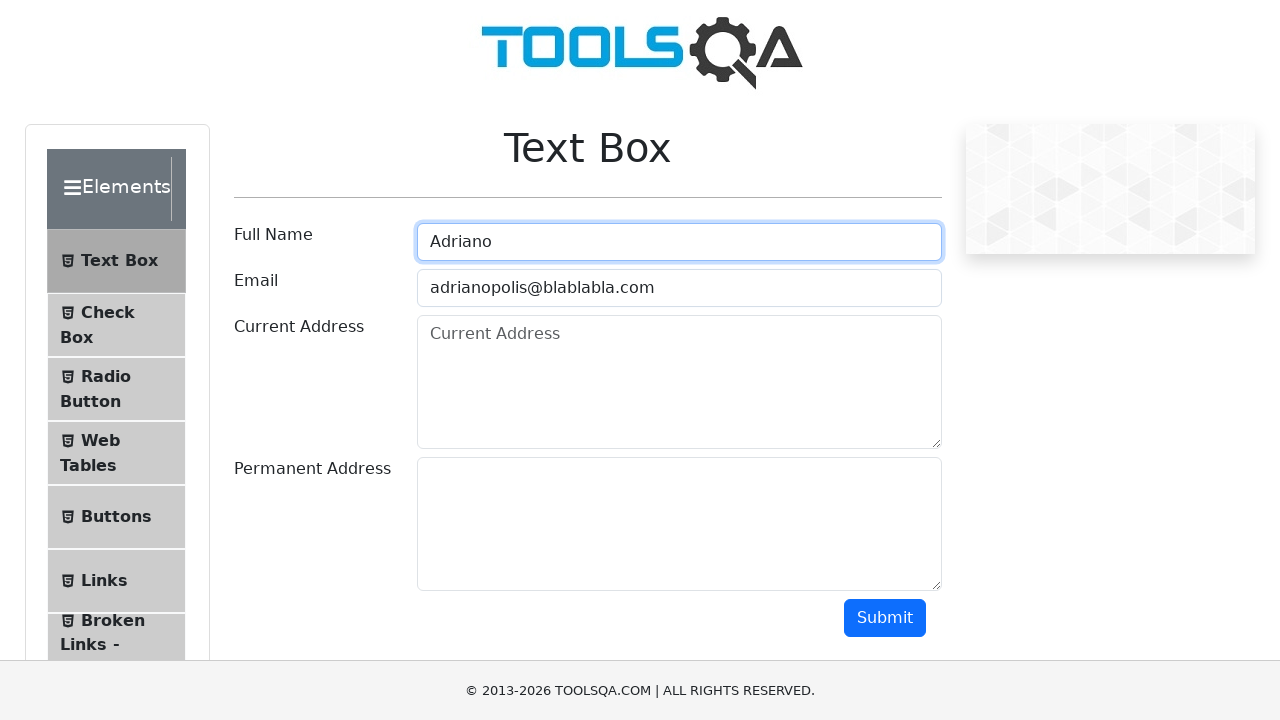

Filled current address field with 'Taberna de Moe' on #currentAddress
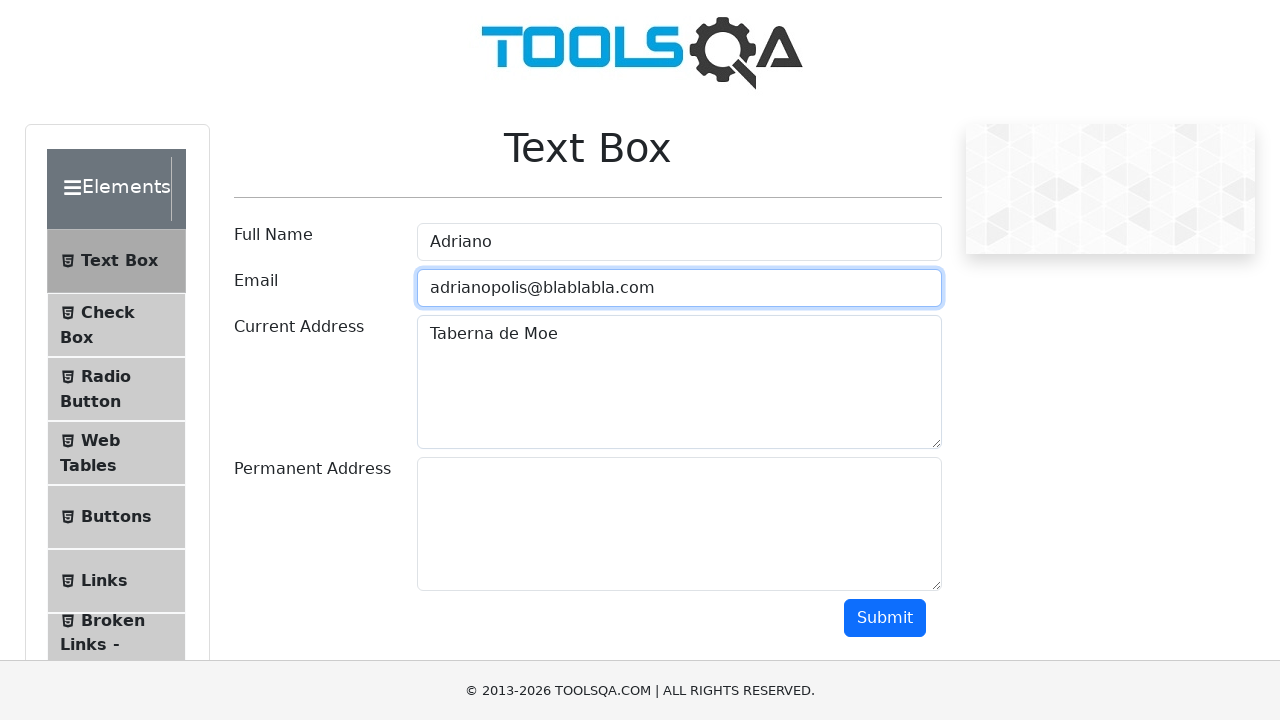

Filled permanent address field with 'Av. Siempre Viva 742' on #permanentAddress
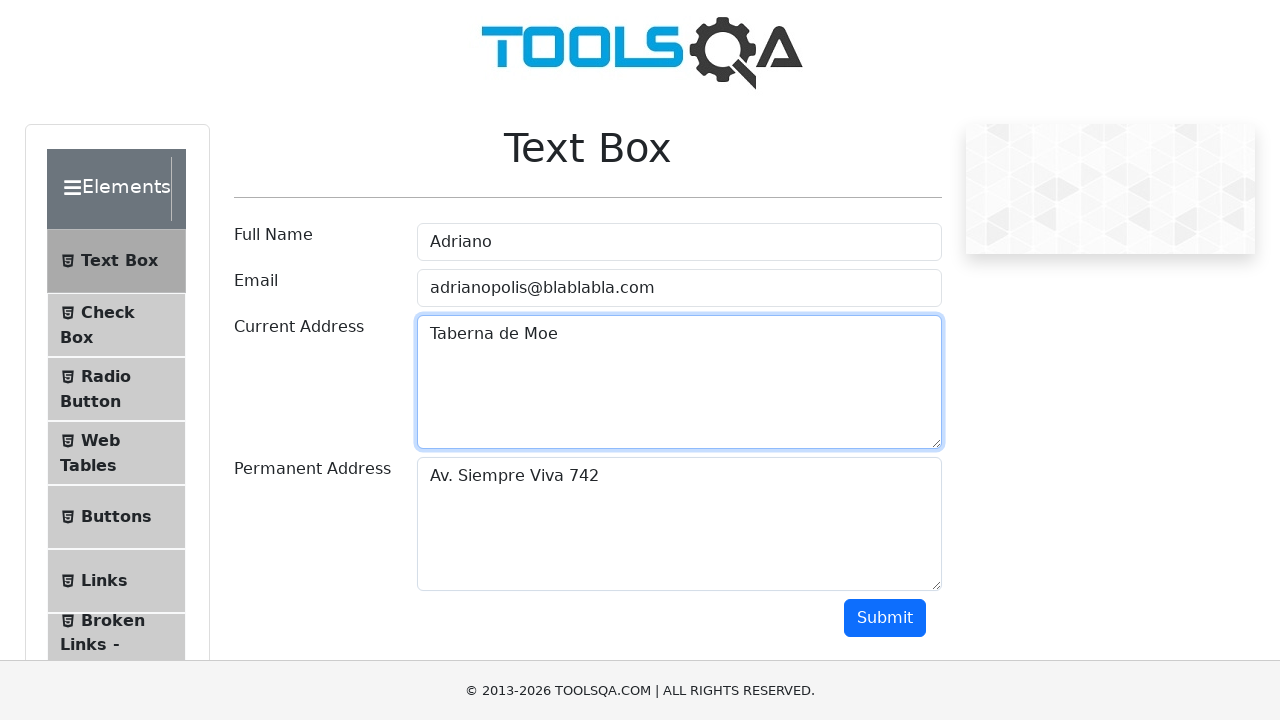

Clicked submit button to submit the form at (885, 618) on #submit
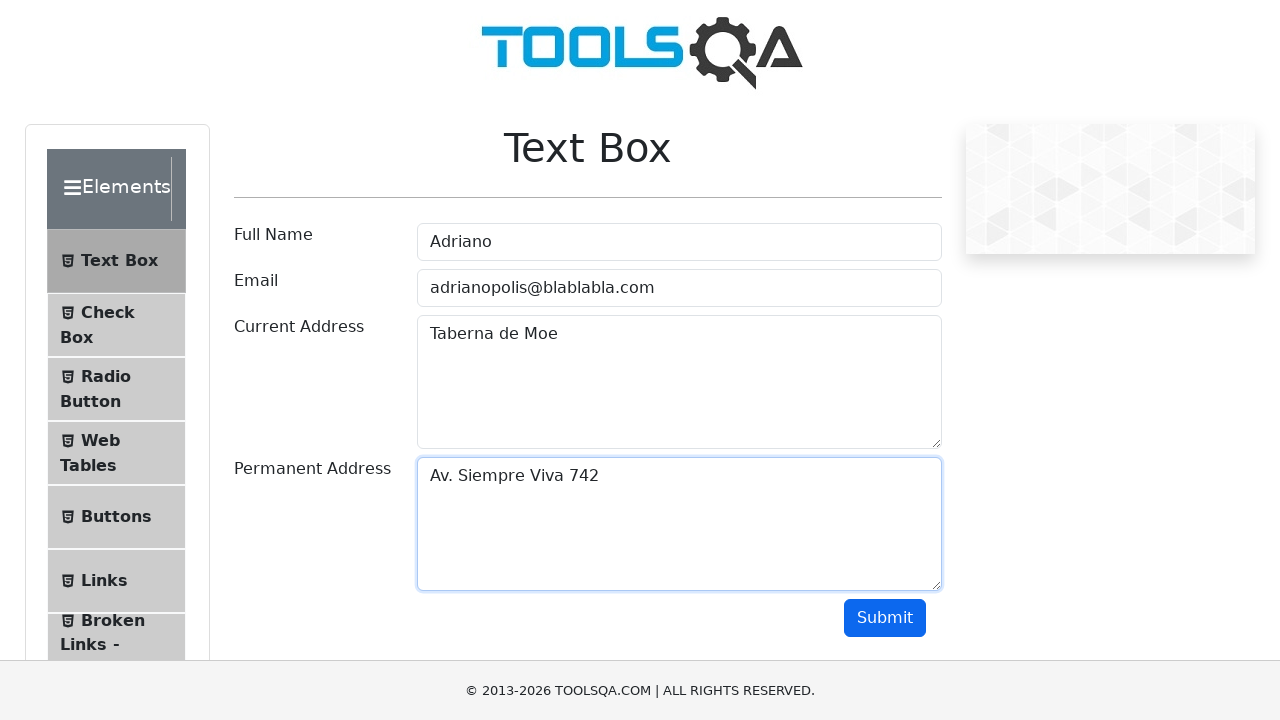

Form output appeared and verified
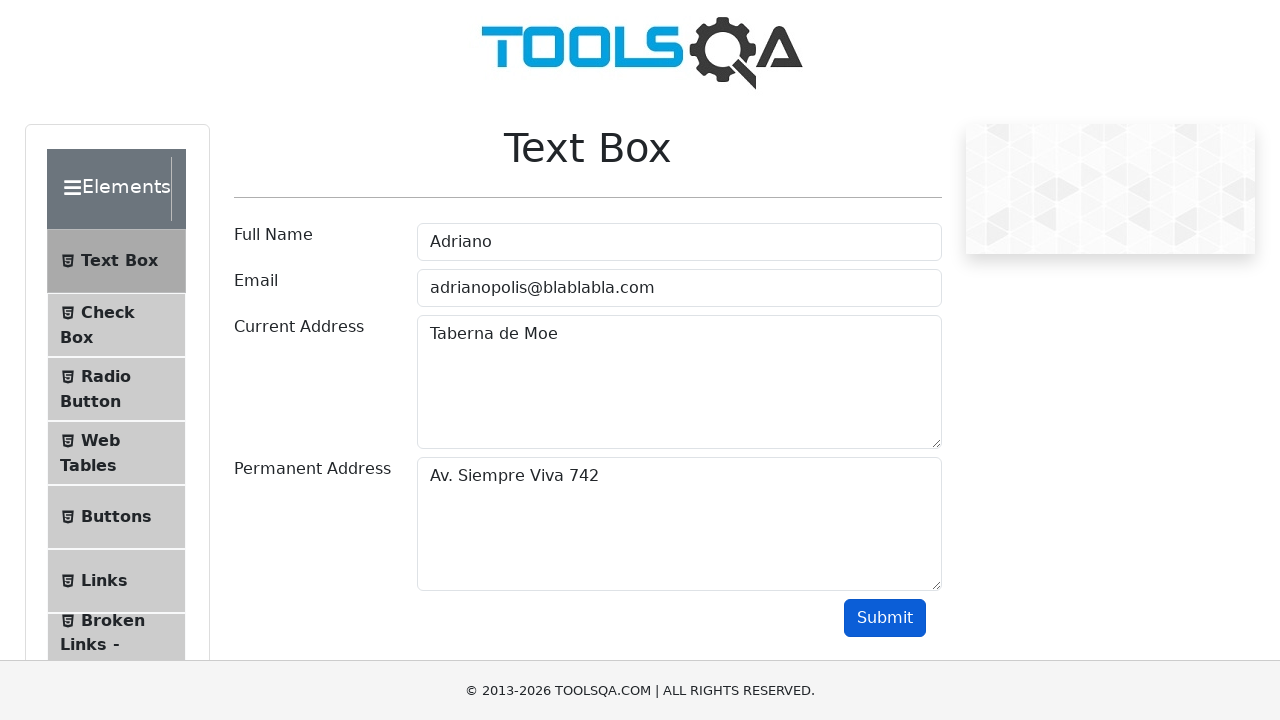

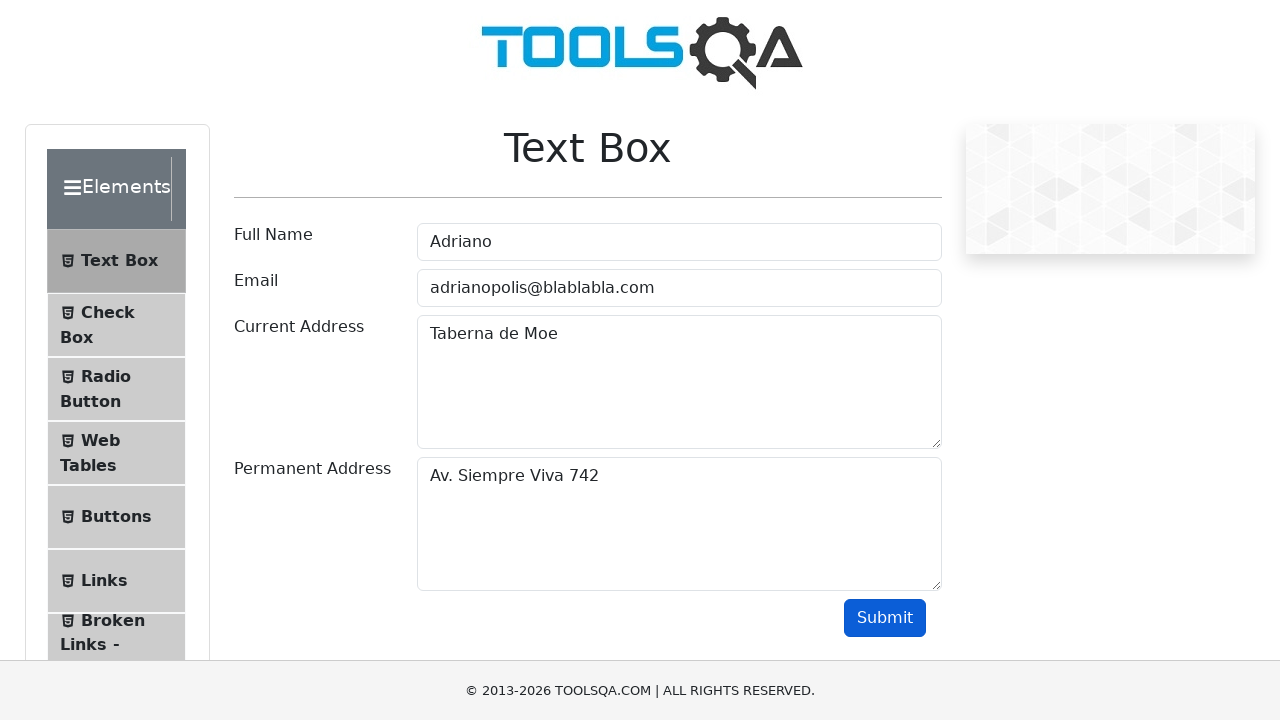